Tests static dropdown selection functionality by navigating to an HTML forms page and selecting an option from a dropdown menu by index.

Starting URL: http://echoecho.com/htmlforms11.htm

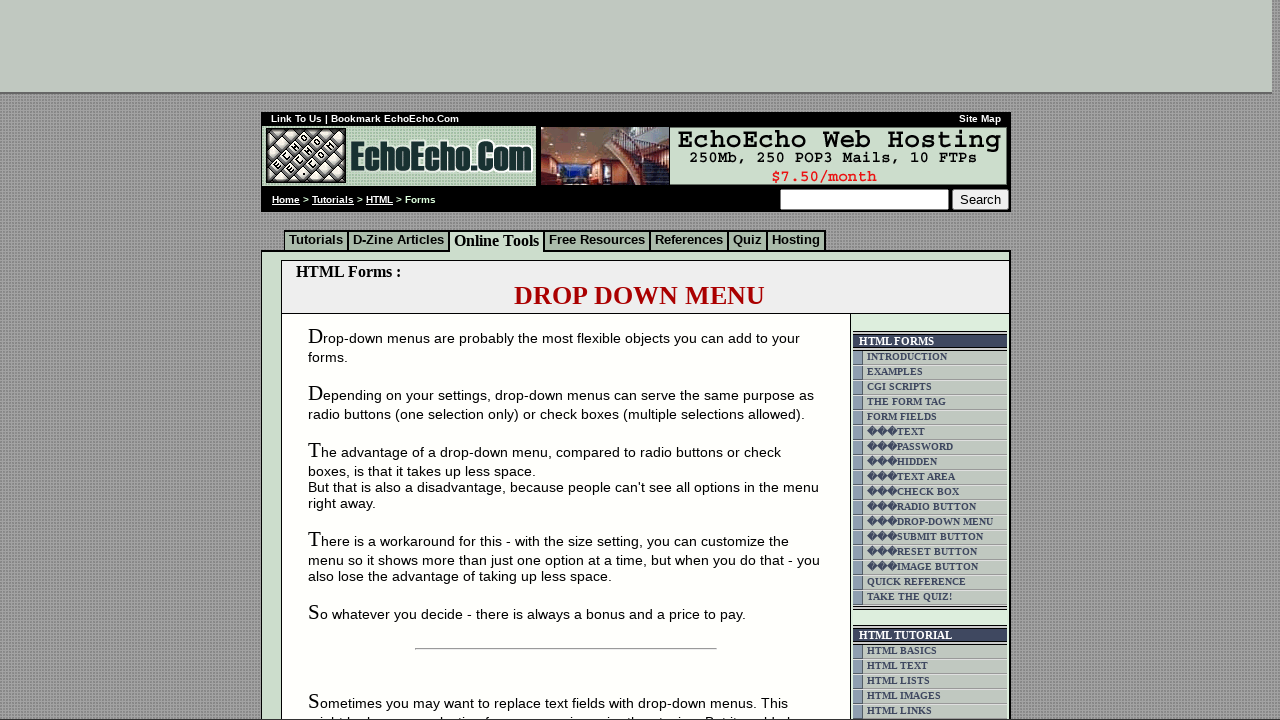

Waited for dropdown menu to be present
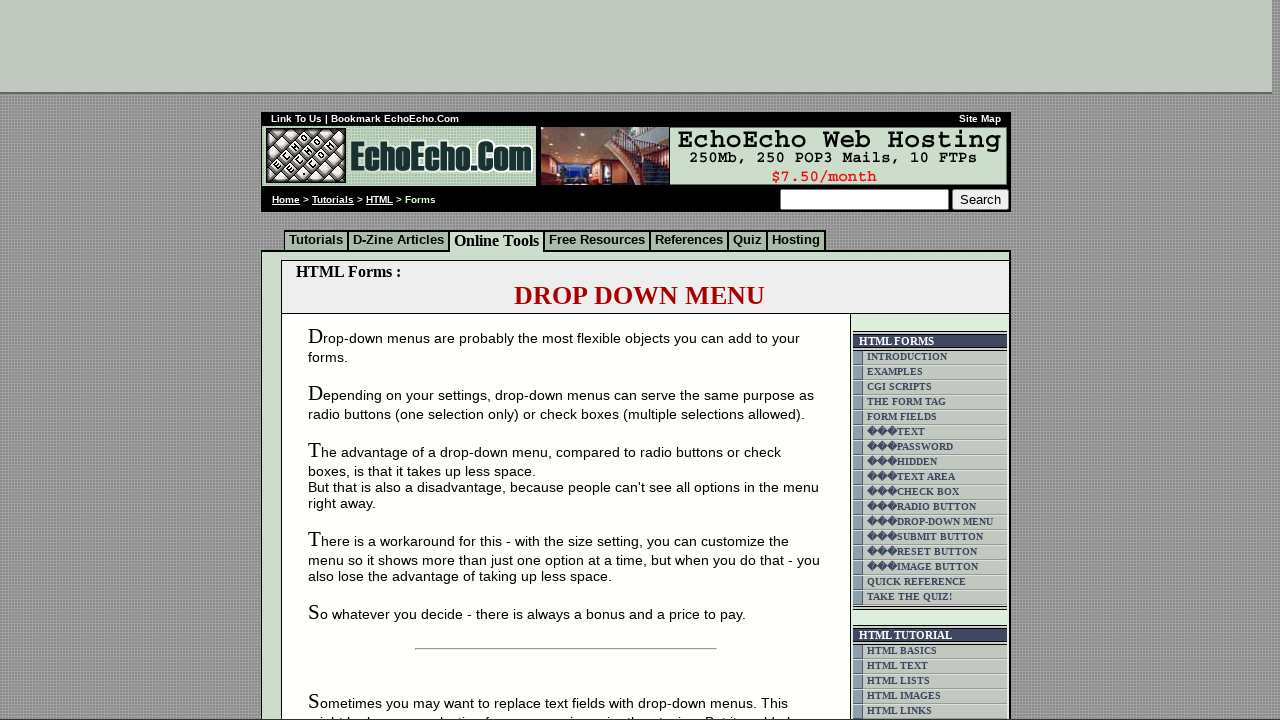

Selected second option (index 1) from dropdown menu on select[name='dropdownmenu']
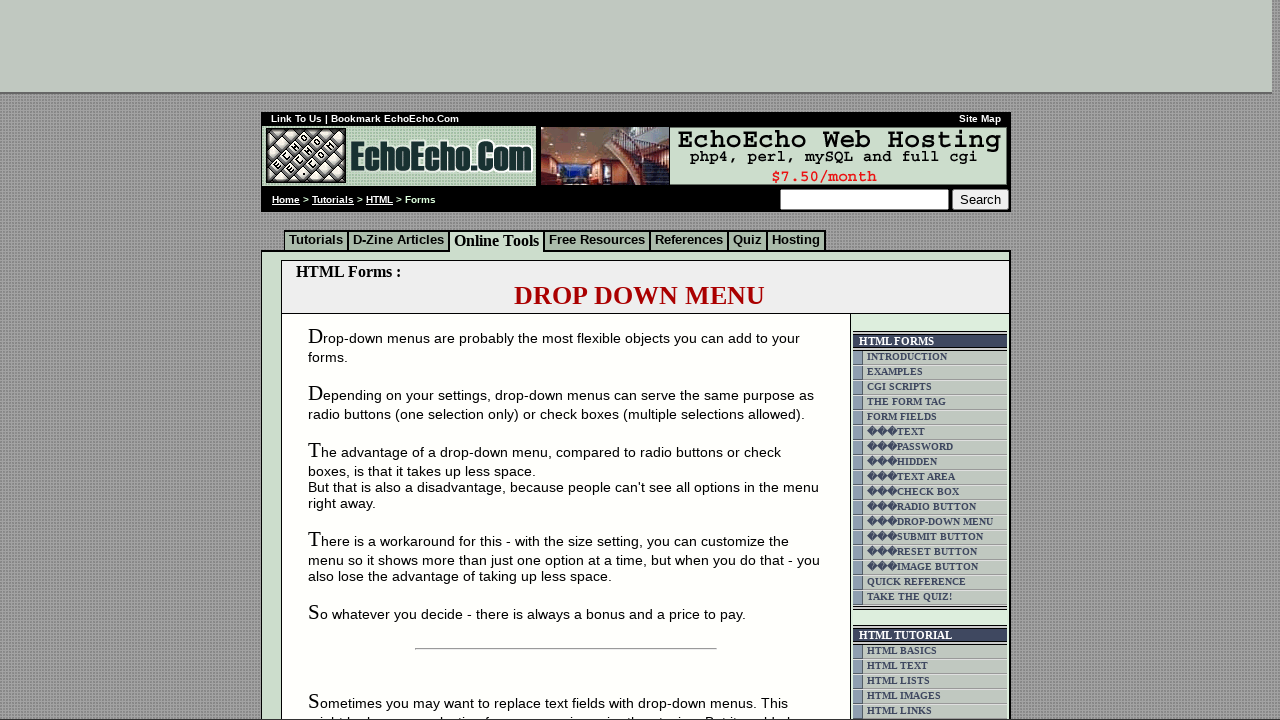

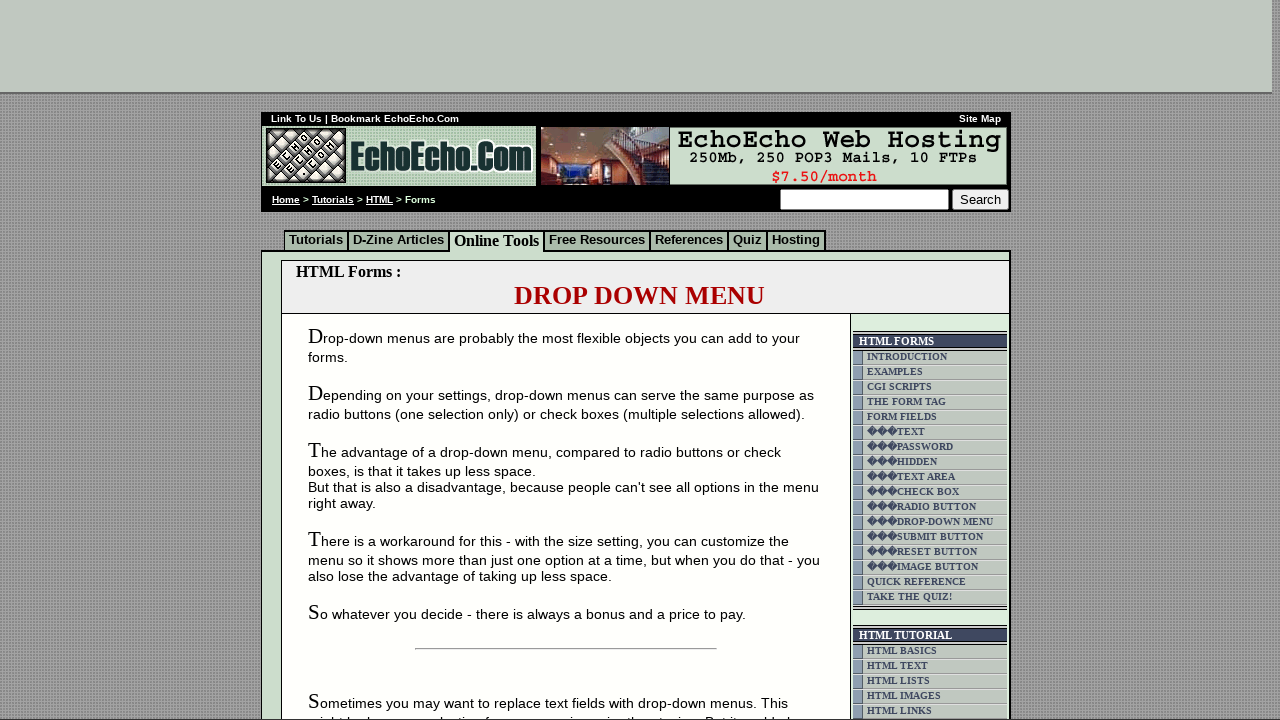